Tests signup form validation with a single character username to verify the username length/format error message is displayed

Starting URL: https://koshelek.ru/authorization/signup

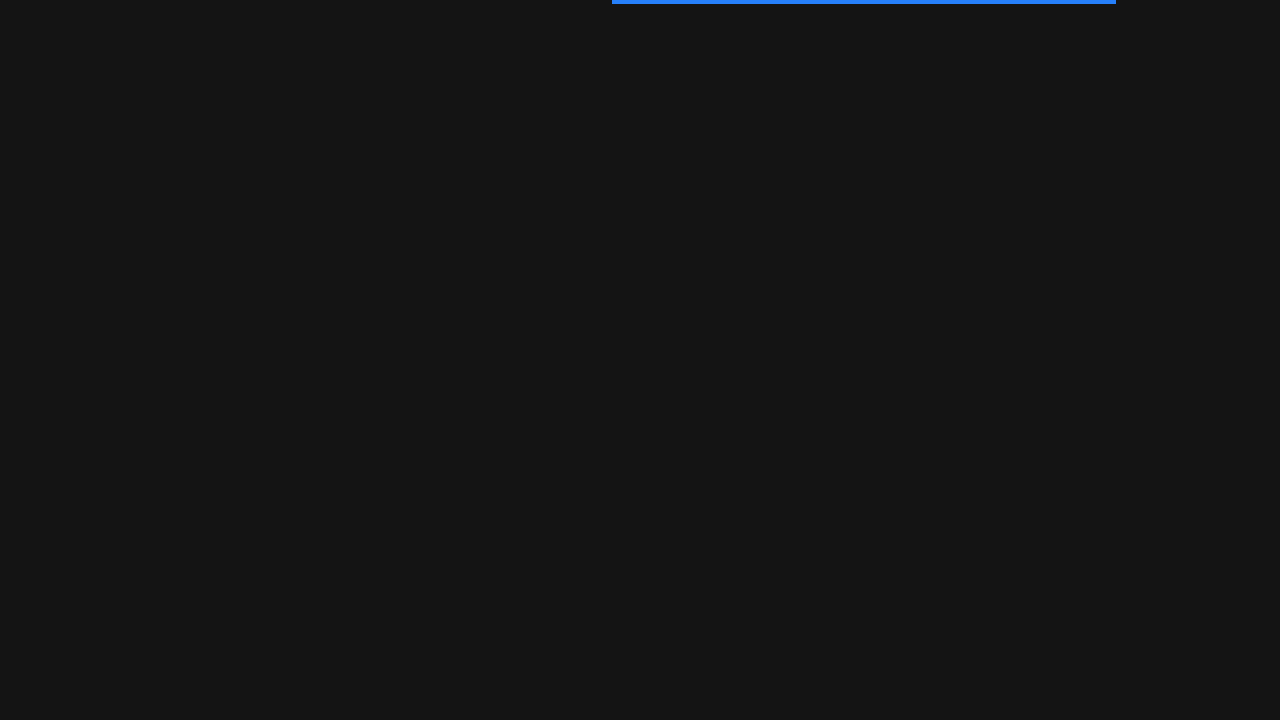

Filled username field with single character 'a' (too short) on internal:label="\u0418\u043c\u044f \u043f\u043e\u043b\u044c\u0437\u043e\u0432\u0
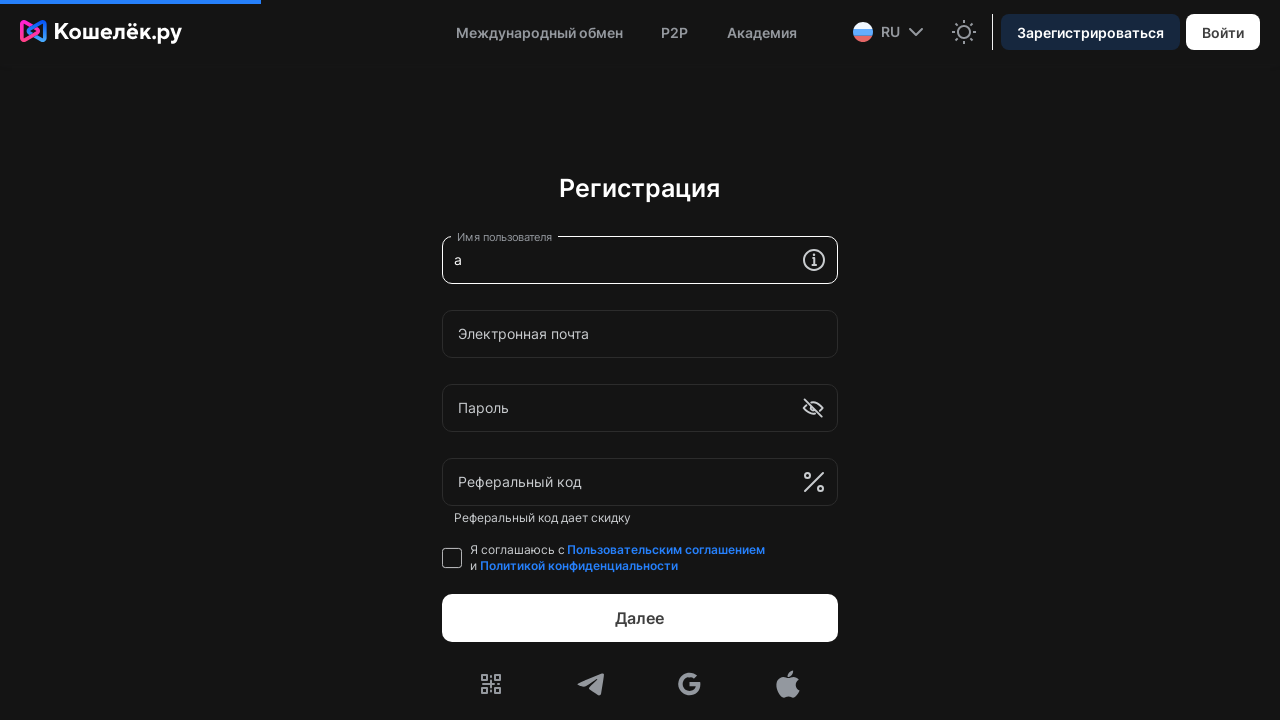

Filled email field with 'test@example.com' on internal:label="\u042d\u043b\u0435\u043a\u0442\u0440\u043e\u043d\u043d\u0430\u04
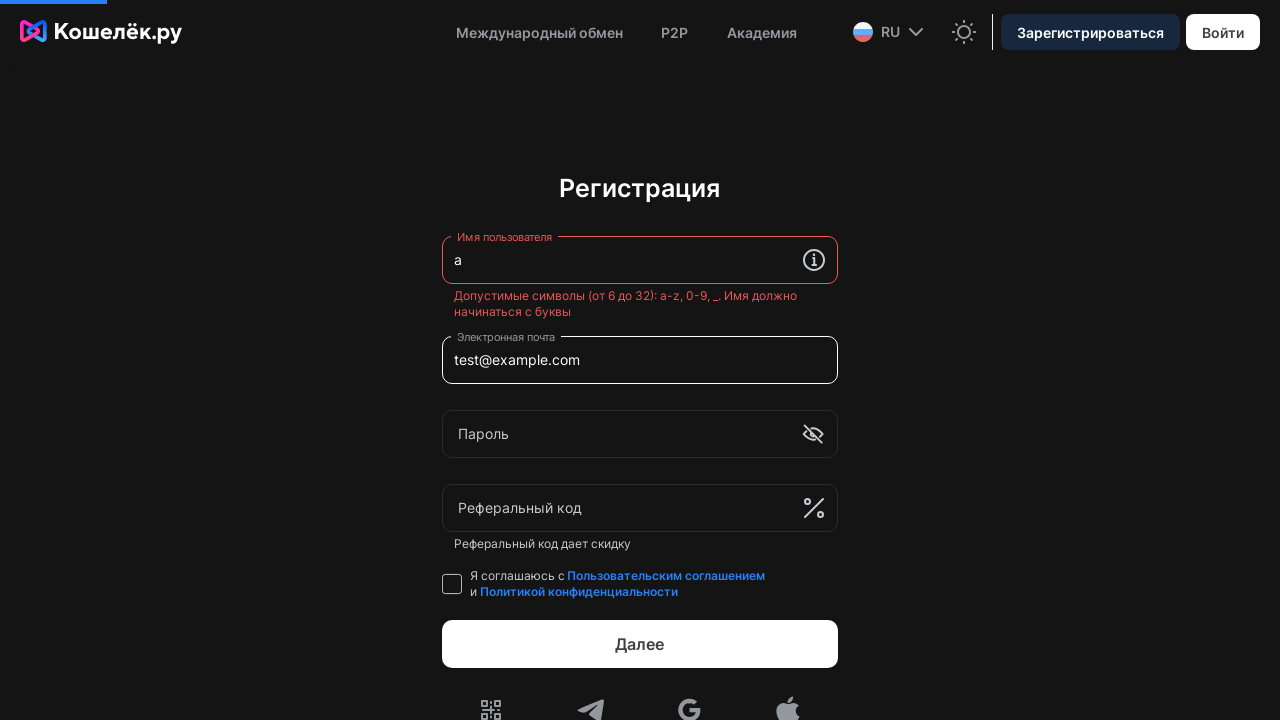

Filled password field with 'ValidPass123' on internal:label="\u041f\u0430\u0440\u043e\u043b\u044c"i
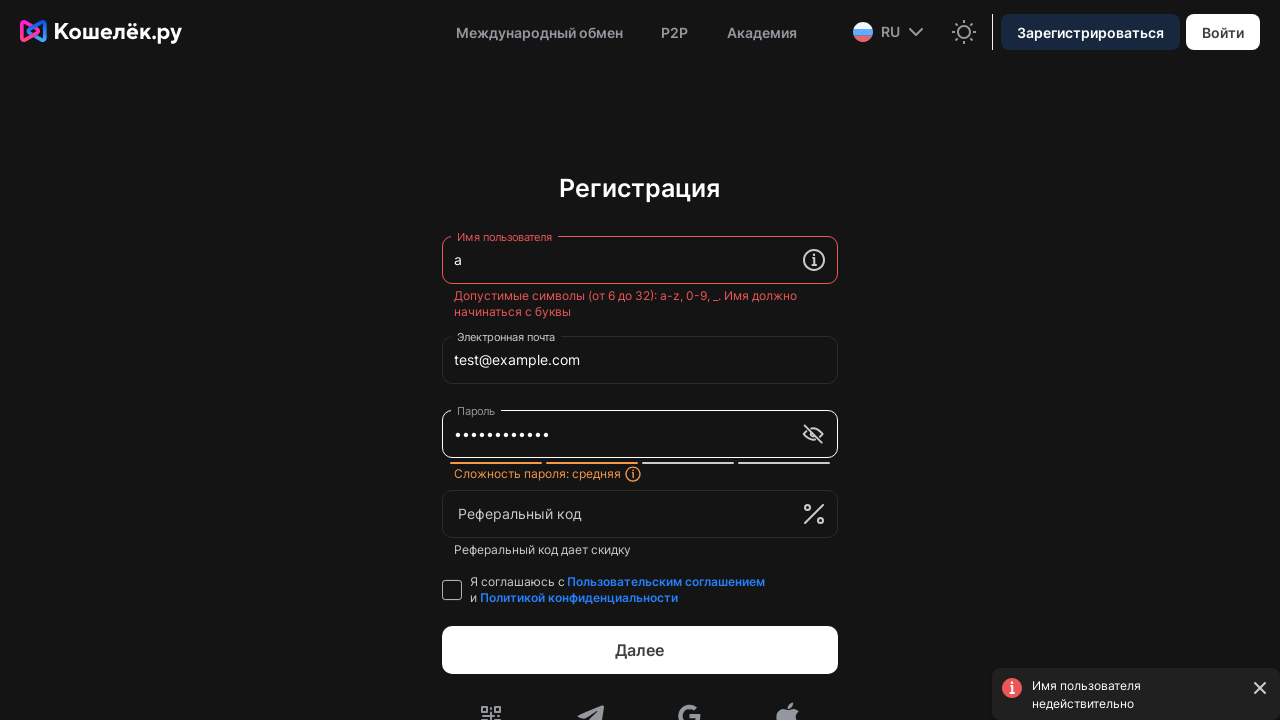

Clicked checkbox to accept terms at (452, 590) on internal:role=checkbox
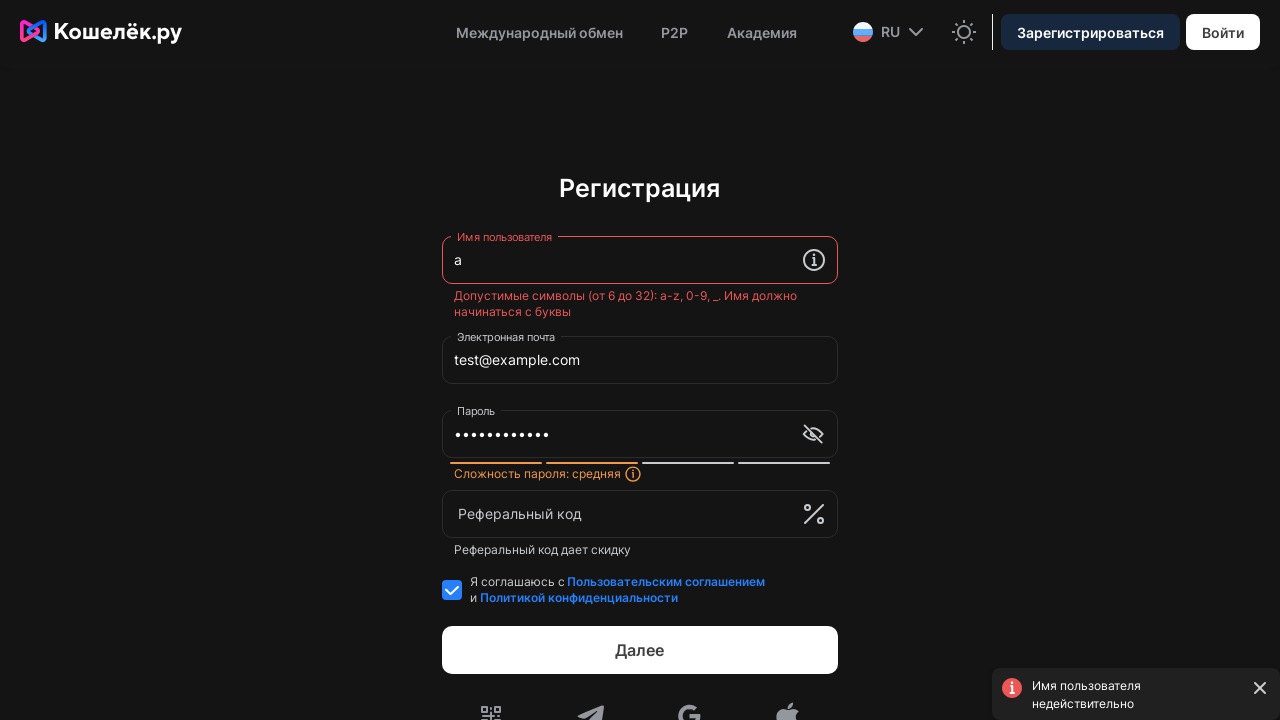

Clicked 'Далее' (Next) button to submit signup form at (640, 650) on internal:role=button[name="Далее"i]
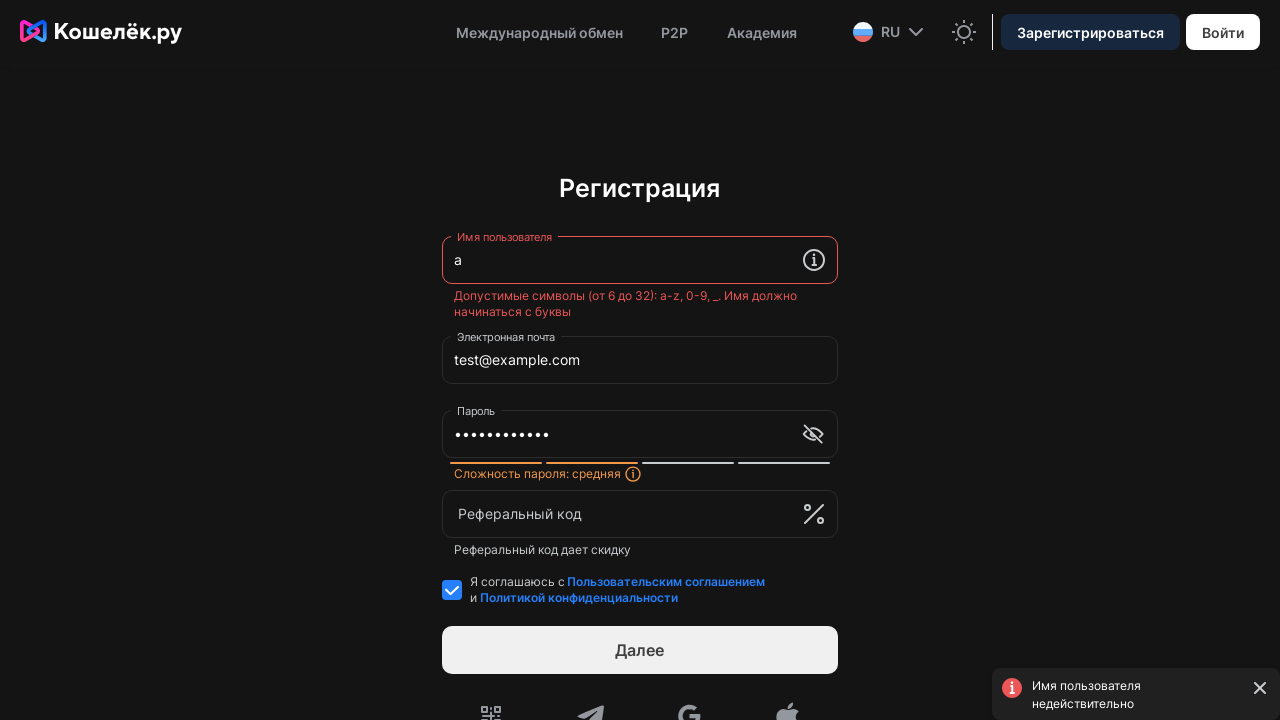

Waited 1 second for validation processing
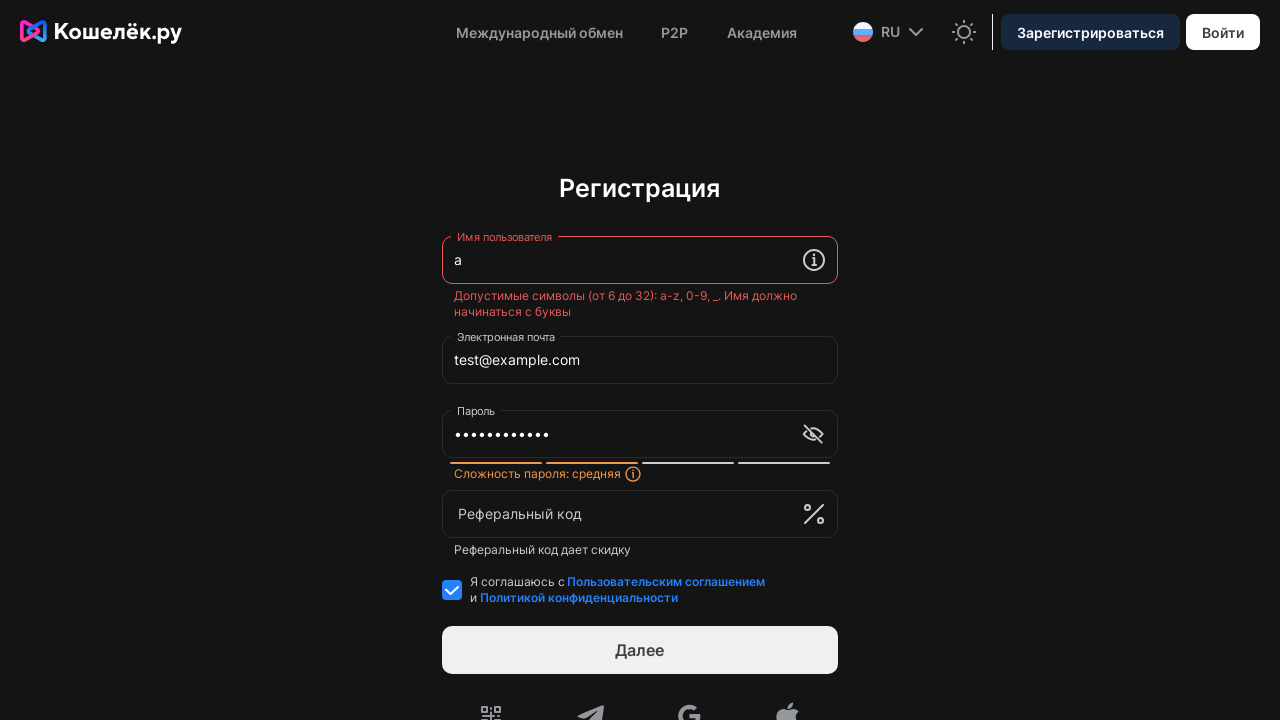

Username error message appeared: 'Допустимые символы (от 6 до 32): a-z, 0-9, _. Имя должно начинаться с буквы'
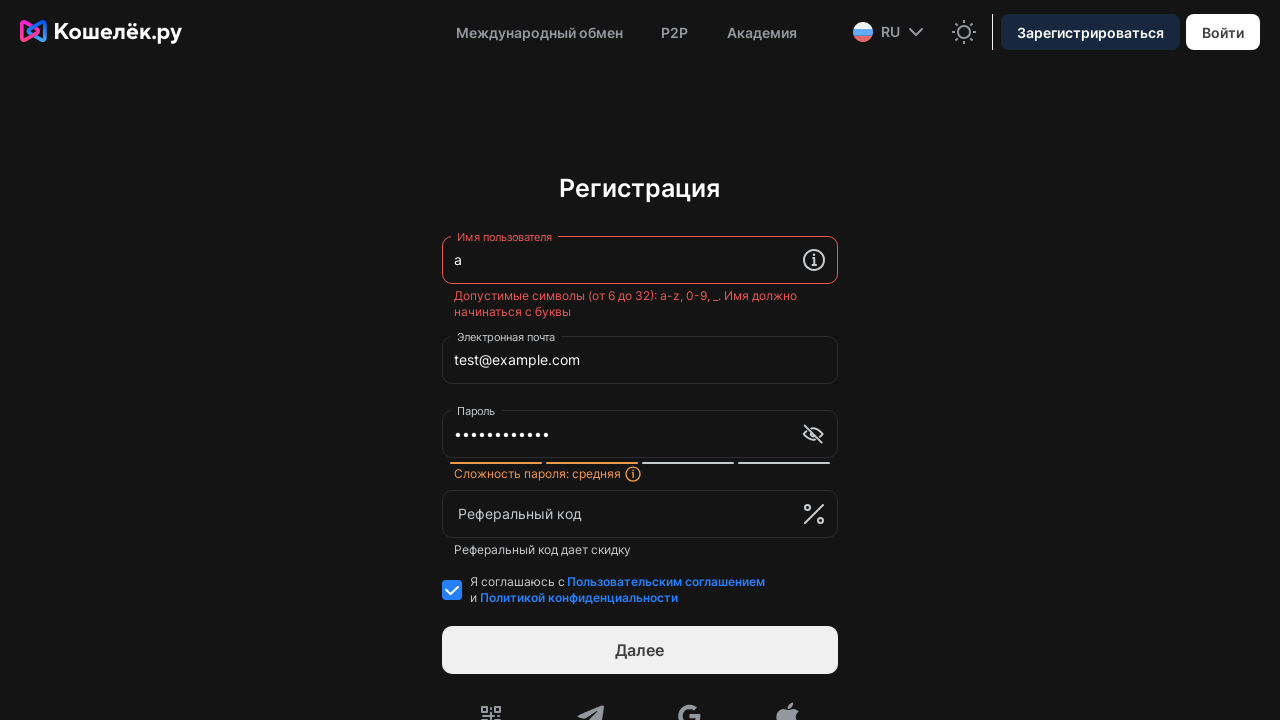

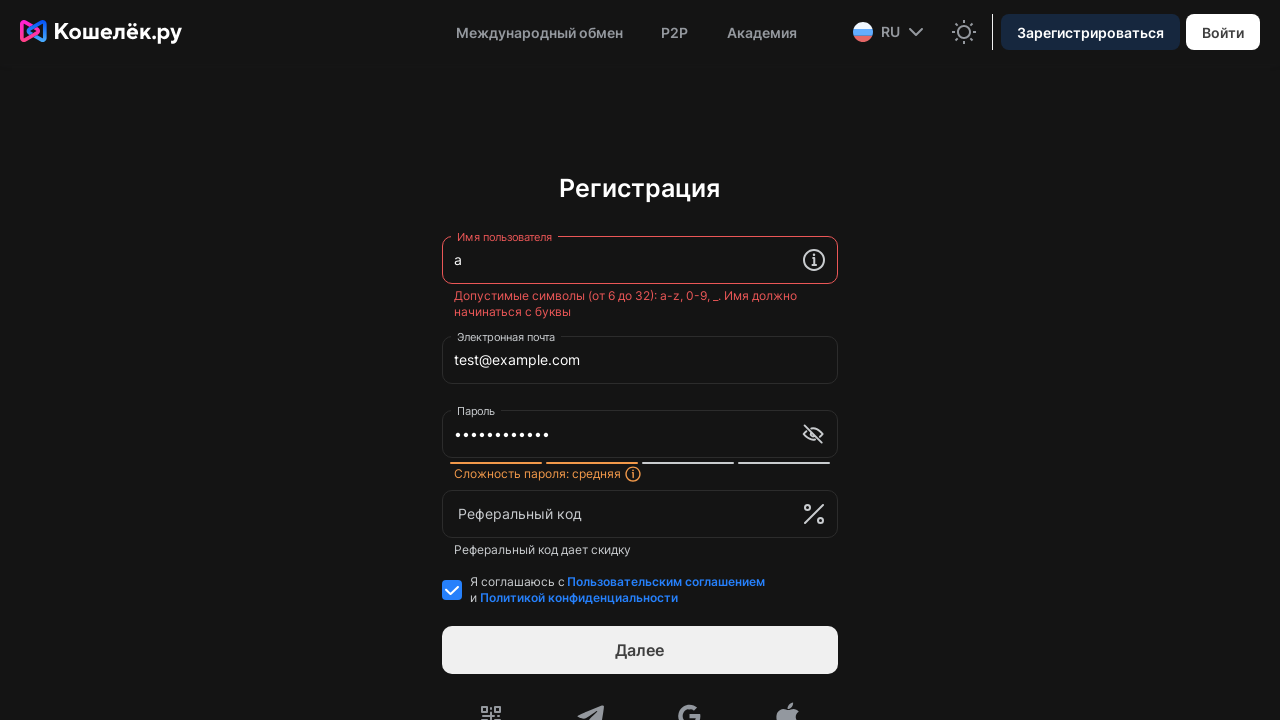